Tests default radio button and checkbox functionality by selecting multiple checkboxes and radio buttons, verifying their selected state, then deselecting checkboxes and verifying the final state

Starting URL: https://automationfc.github.io/multiple-fields/

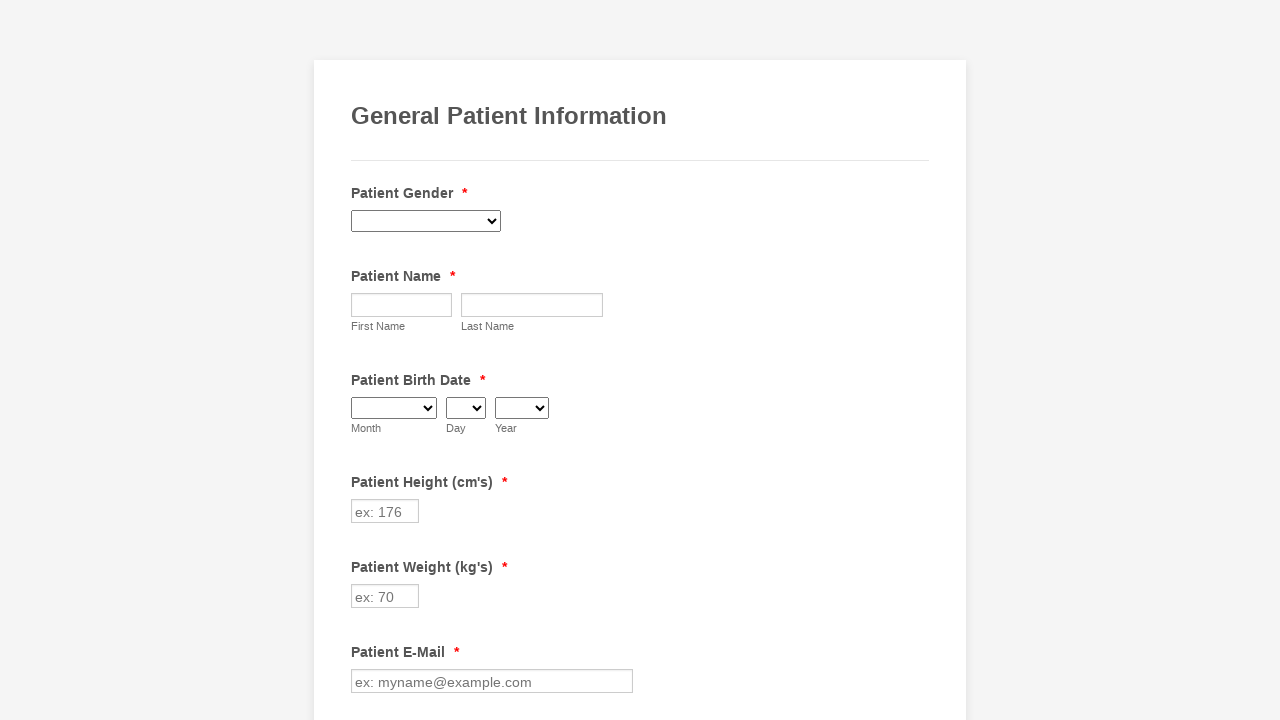

Selected 'Emotional Disorder' checkbox at (362, 360) on #input_52_6
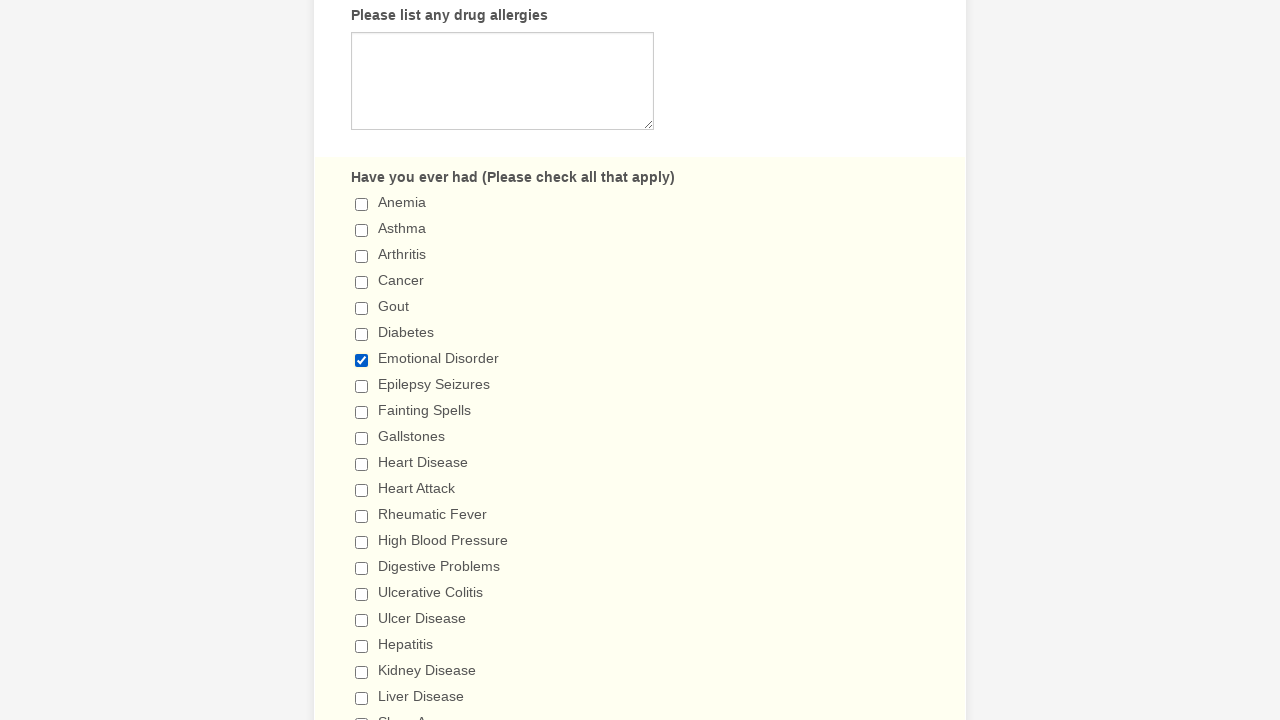

Selected 'Digestive Problems' checkbox at (362, 568) on #input_52_14
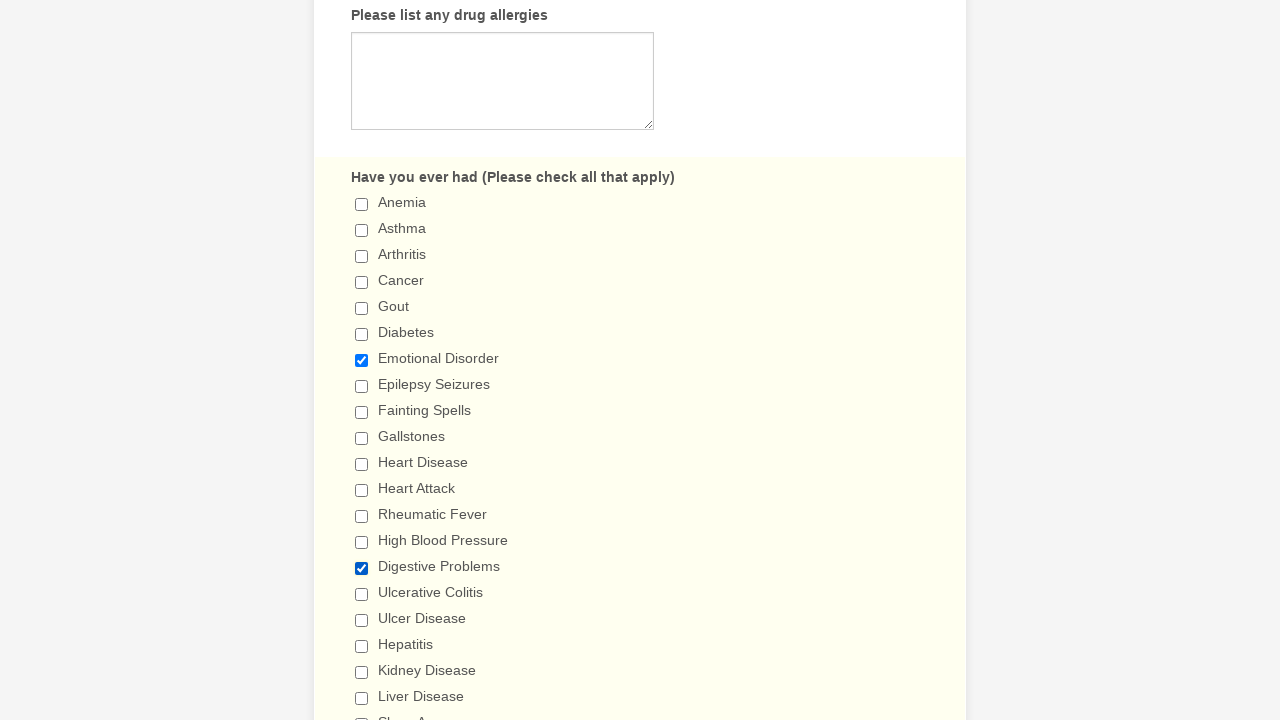

Selected 'Venereal Disease' checkbox at (362, 360) on #input_52_24
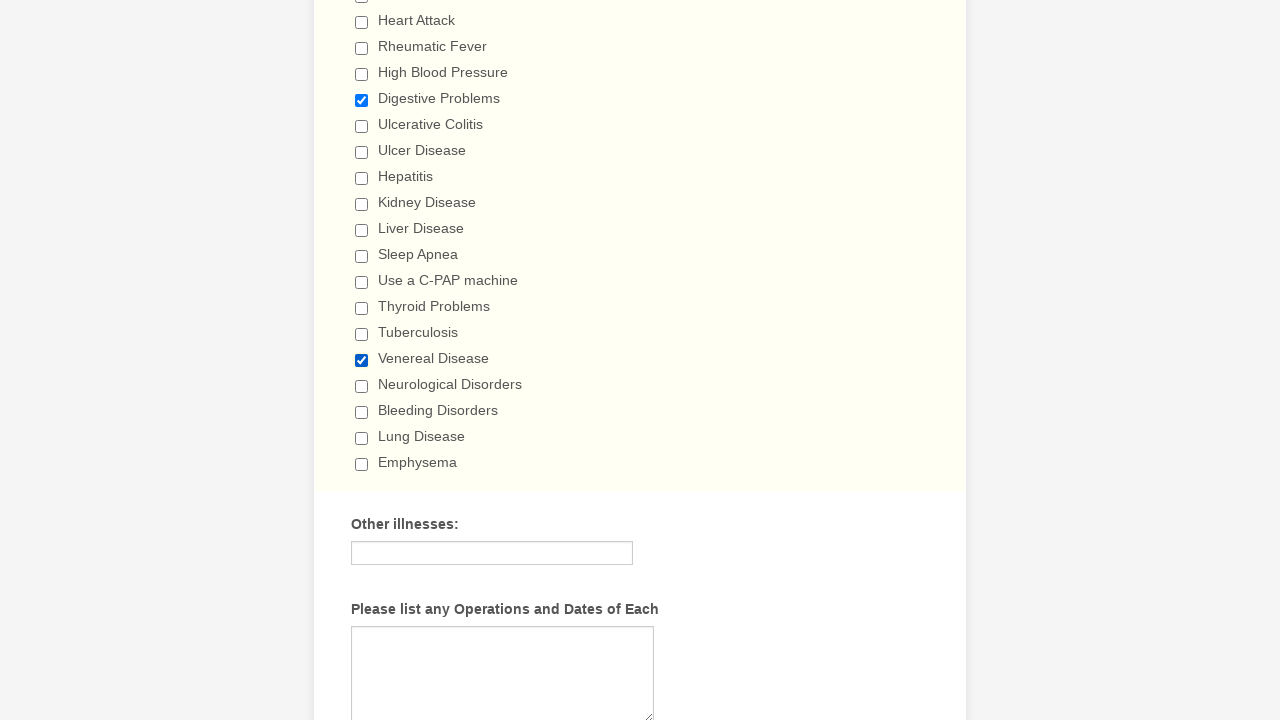

Selected '5+ days' radio button at (362, 361) on #input_80_3
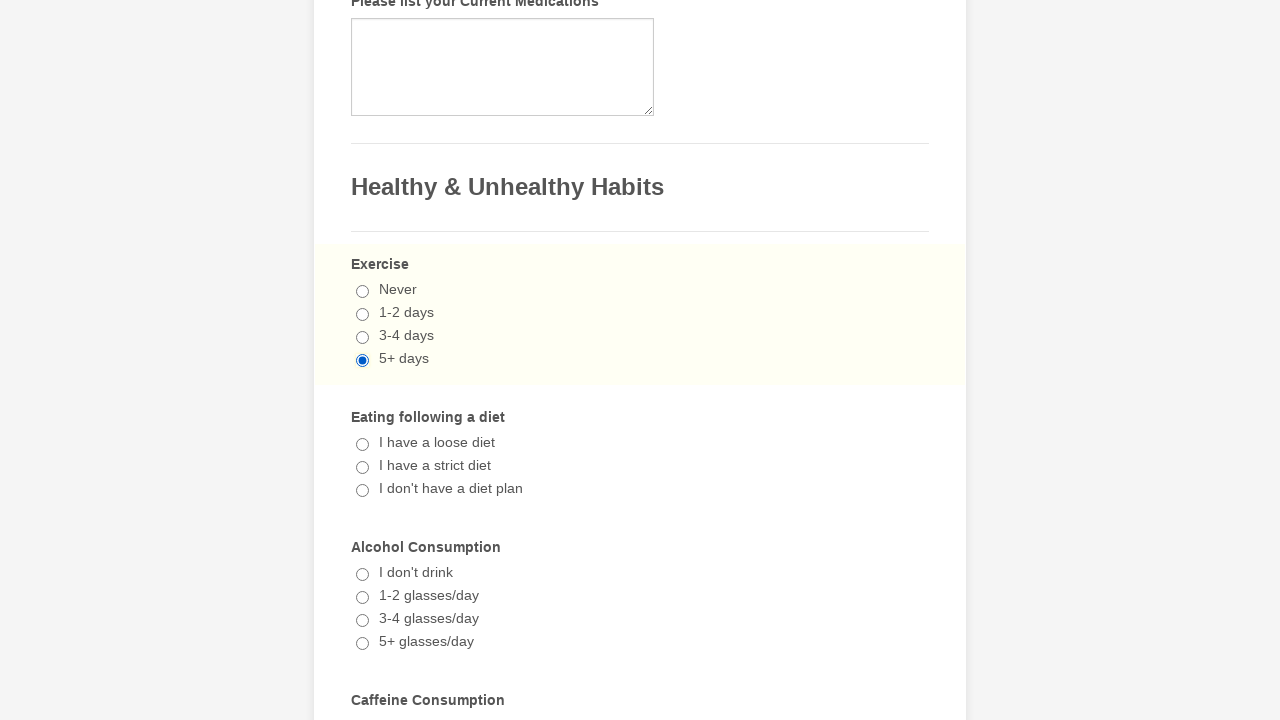

Selected 'I don't have a diet plan' radio button at (362, 491) on #input_81_2
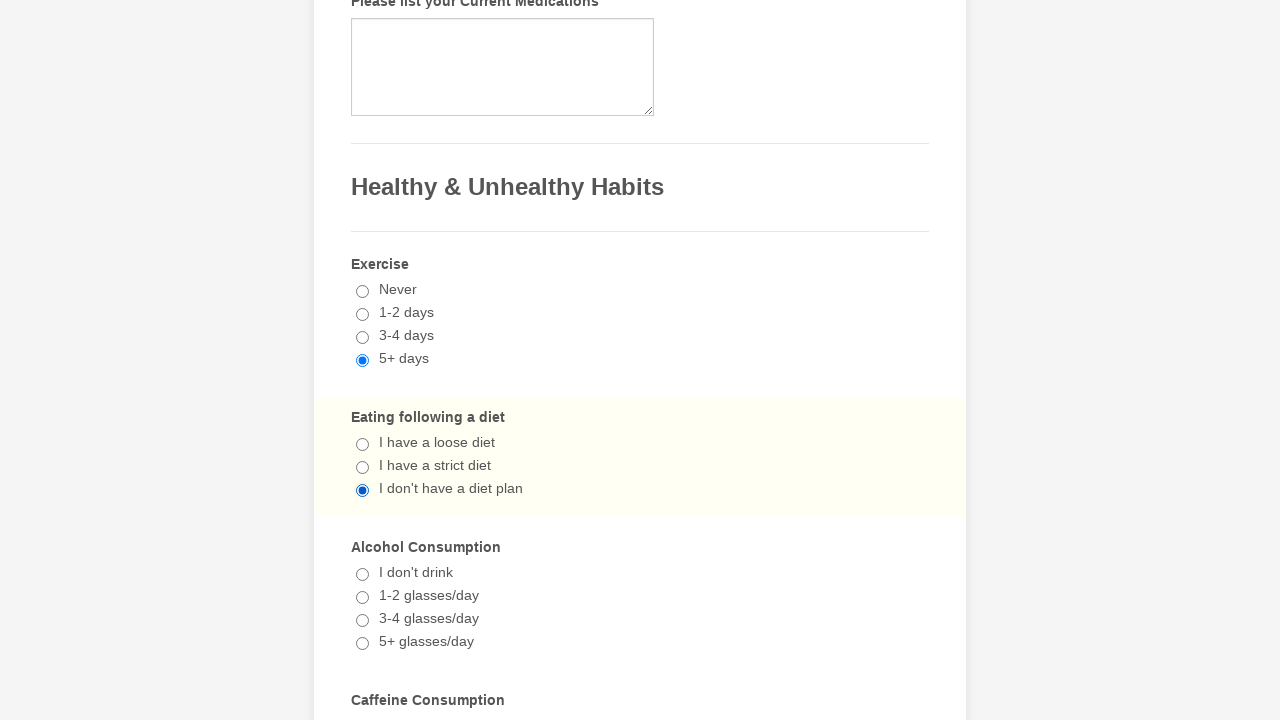

Selected '3-4 glasses/day' radio button at (362, 621) on #input_76_2
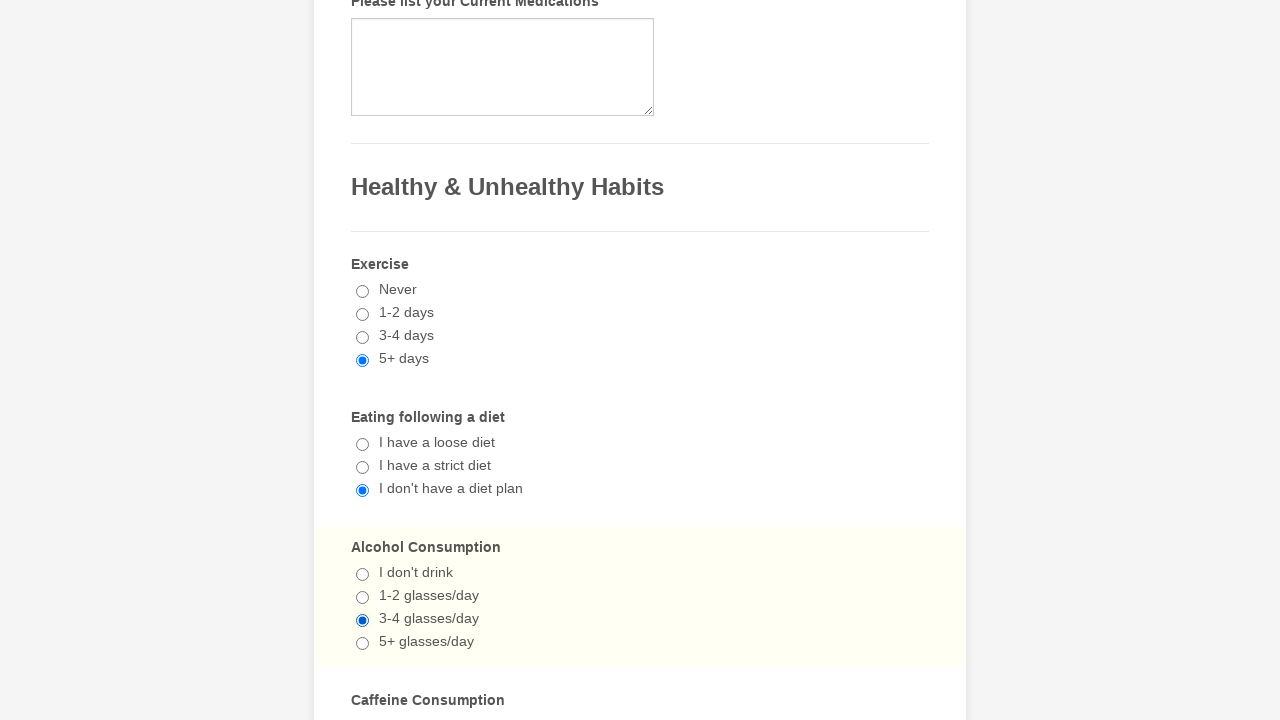

Verified 'Emotional Disorder' checkbox is selected
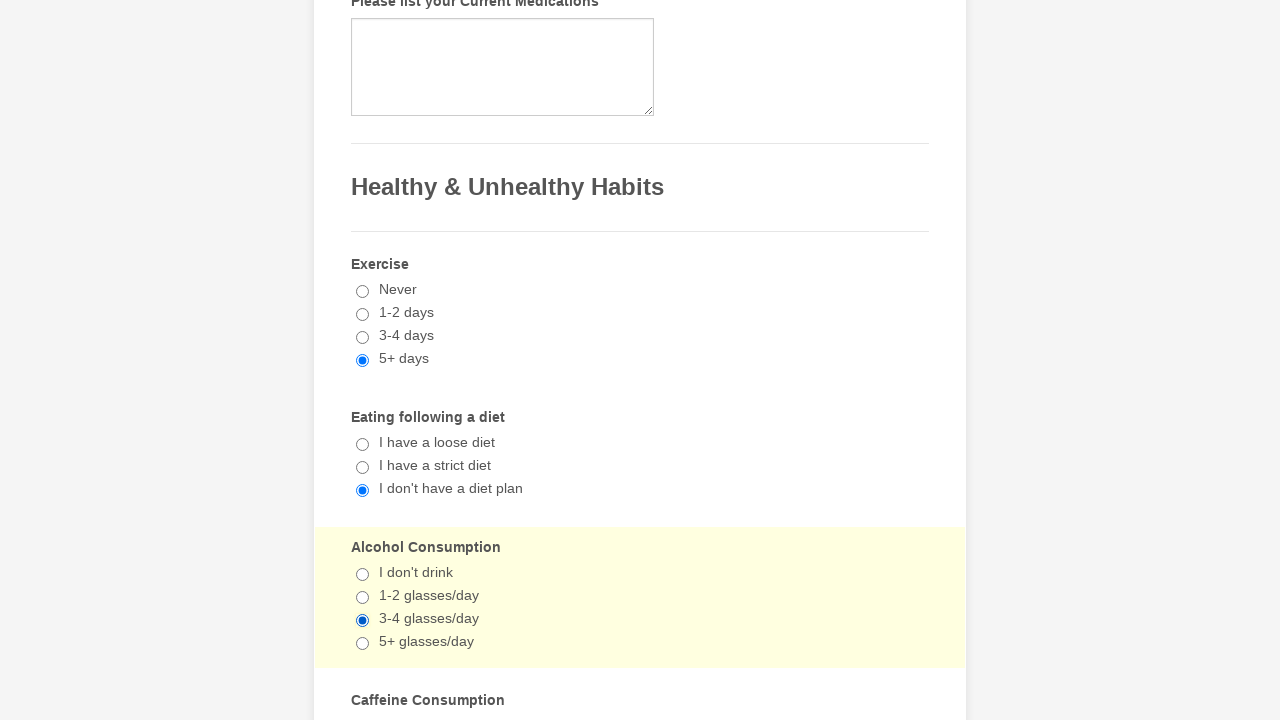

Verified 'Digestive Problems' checkbox is selected
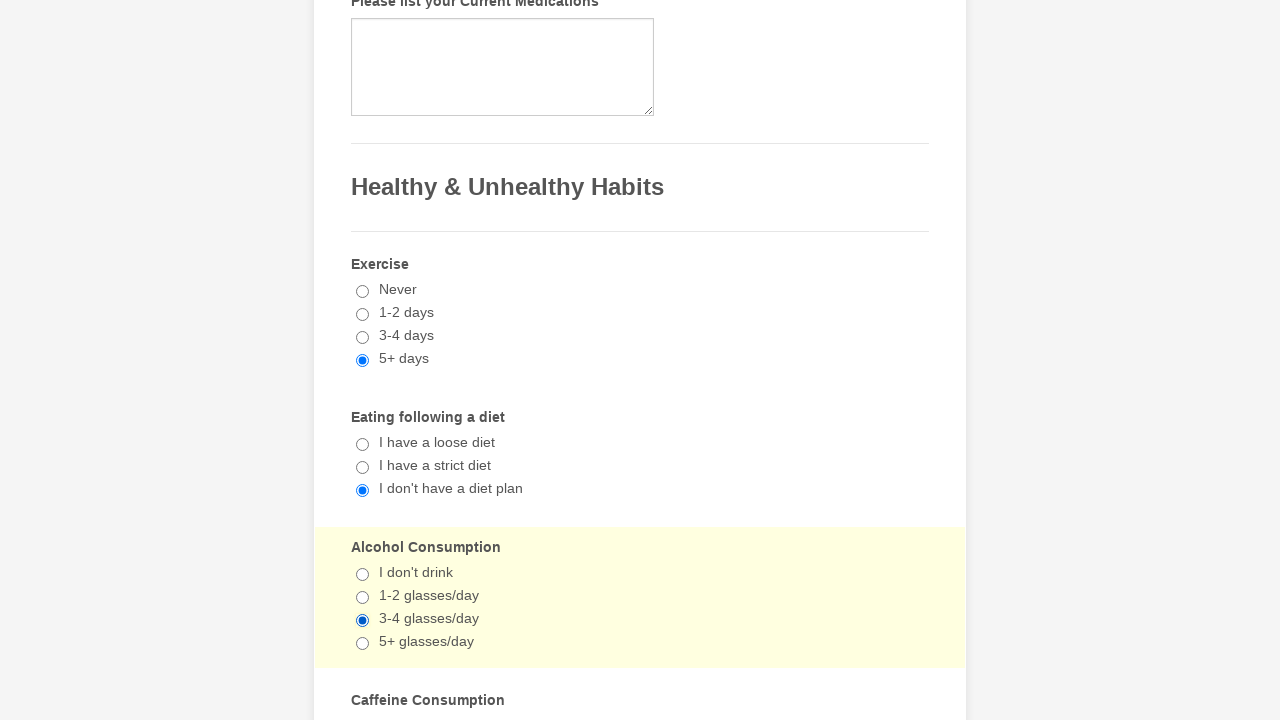

Verified 'Venereal Disease' checkbox is selected
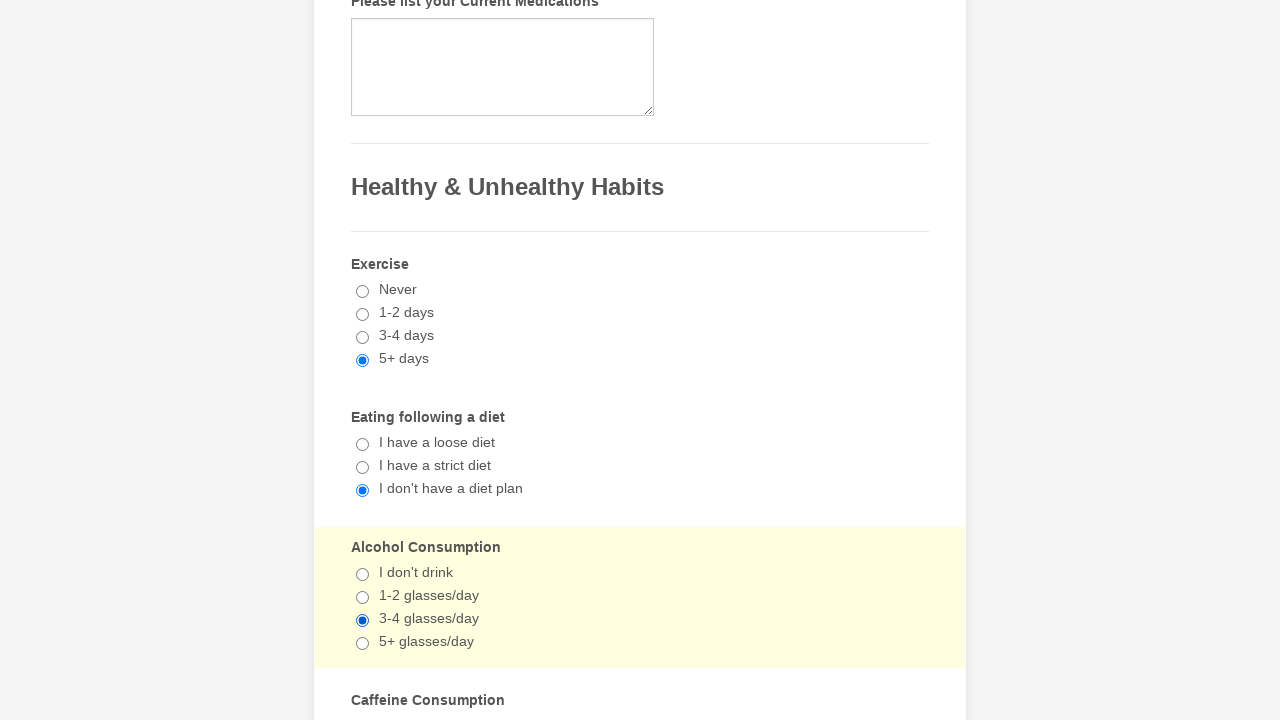

Verified '5+ days' radio button is selected
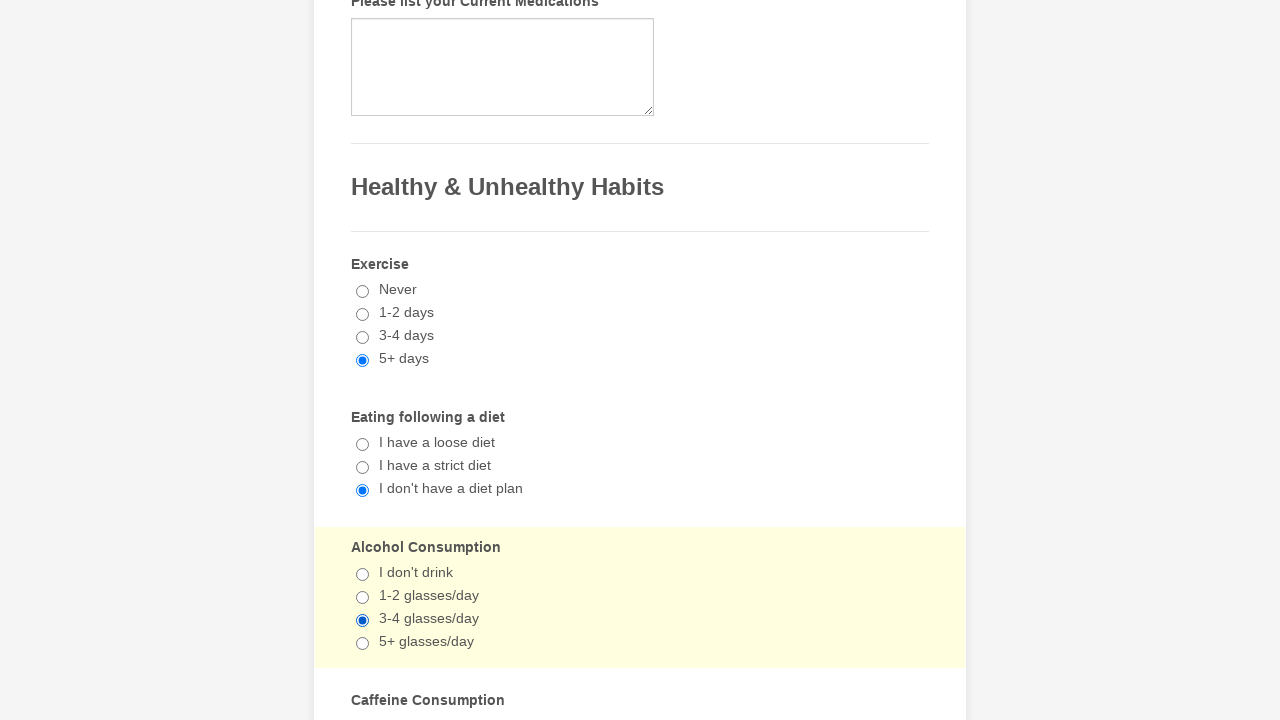

Verified 'I don't have a diet plan' radio button is selected
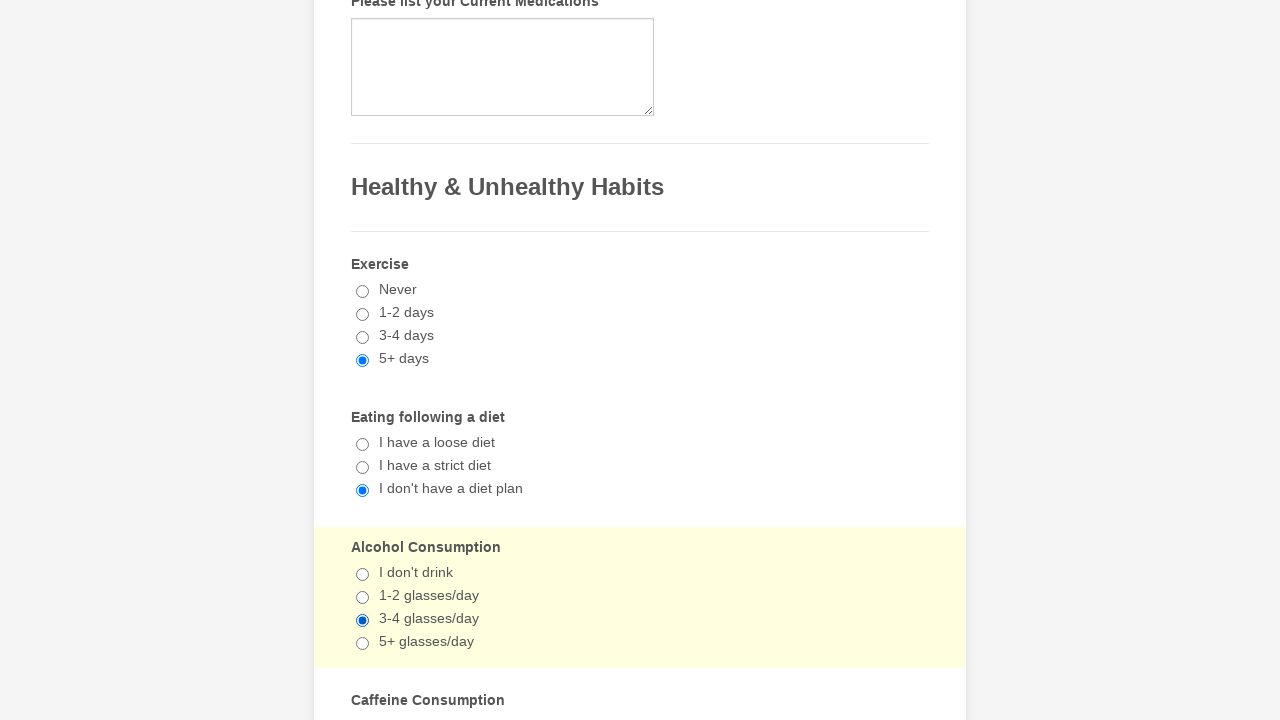

Verified '3-4 glasses/day' radio button is selected
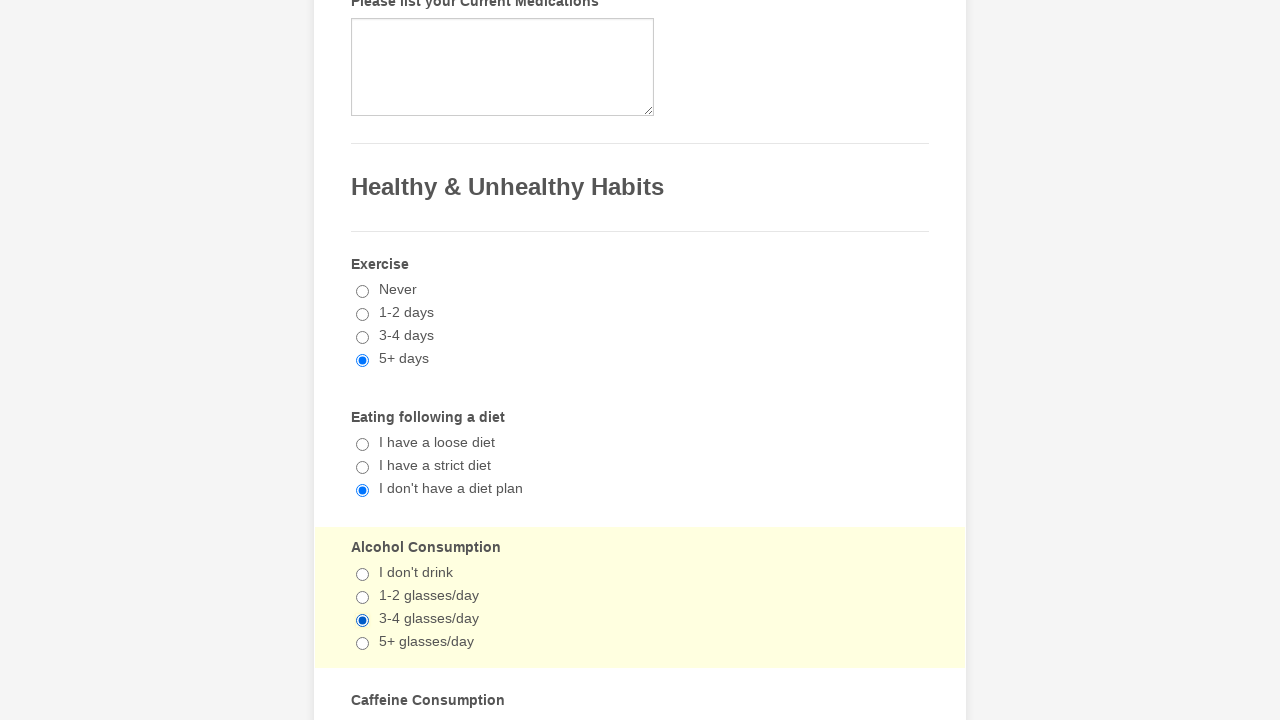

Deselected 'Emotional Disorder' checkbox at (362, 360) on #input_52_6
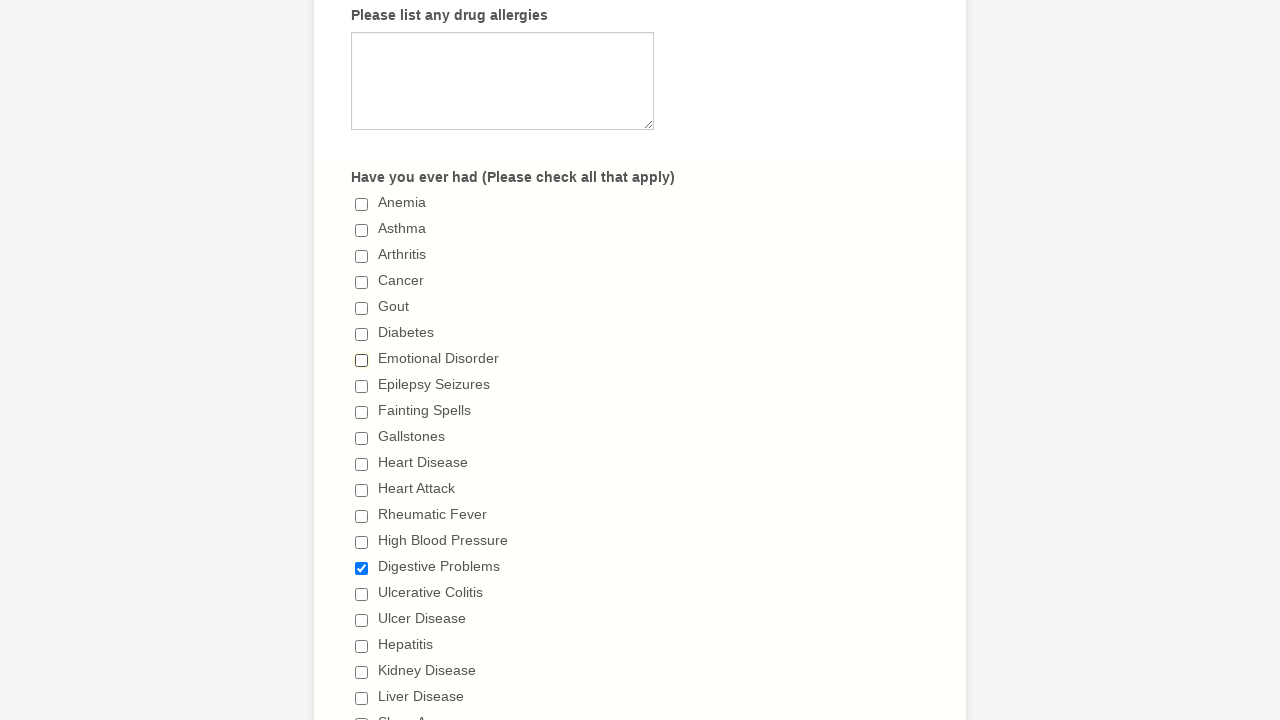

Deselected 'Digestive Problems' checkbox at (362, 568) on #input_52_14
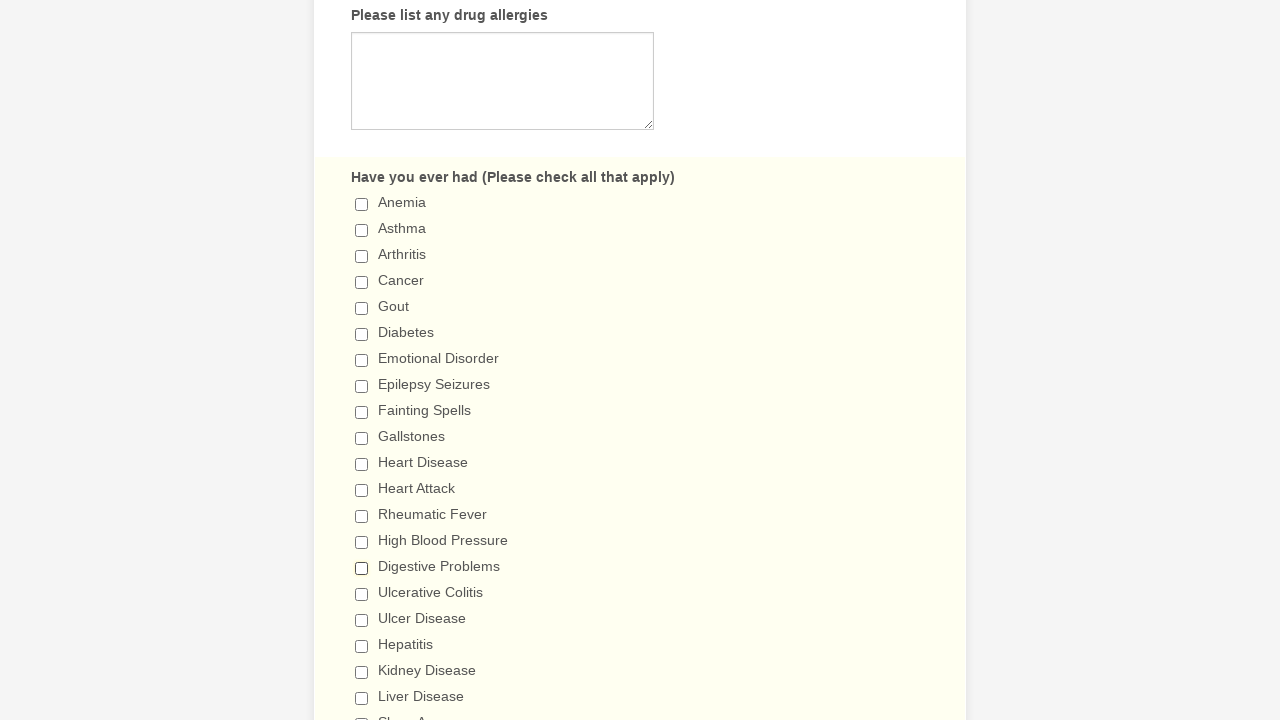

Deselected 'Venereal Disease' checkbox at (362, 360) on #input_52_24
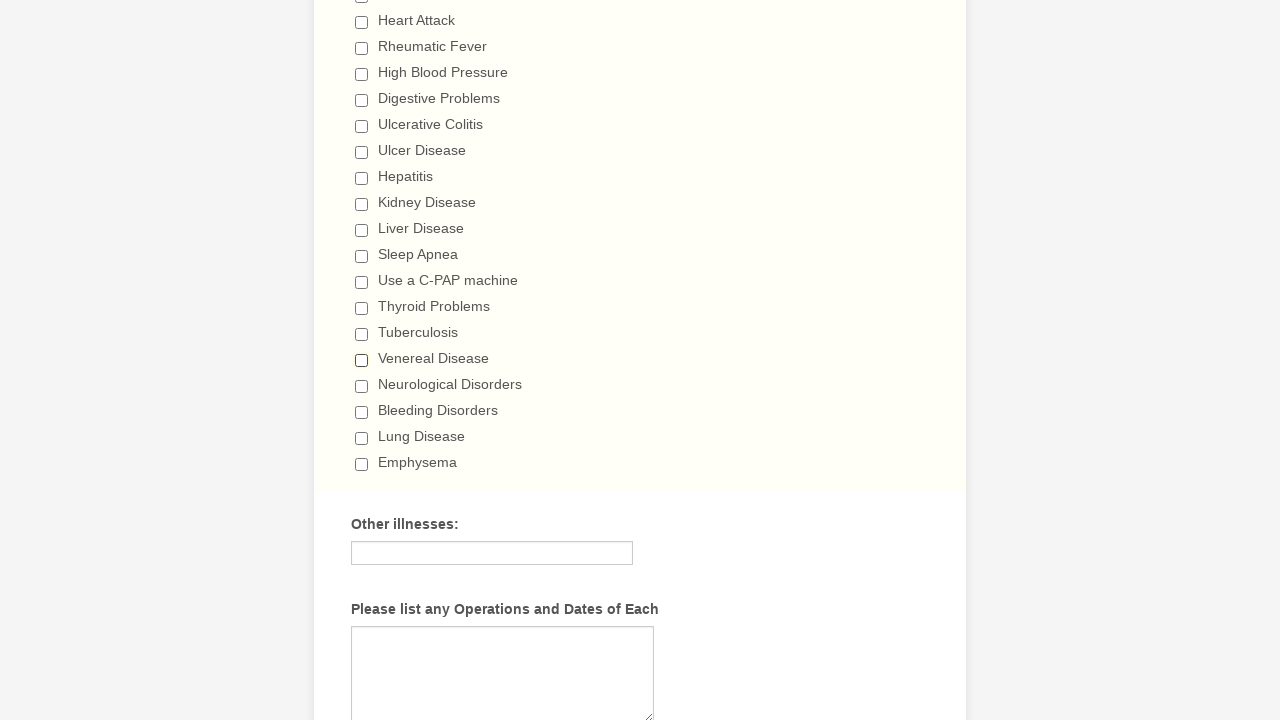

Clicked '5+ days' radio button again at (362, 361) on #input_80_3
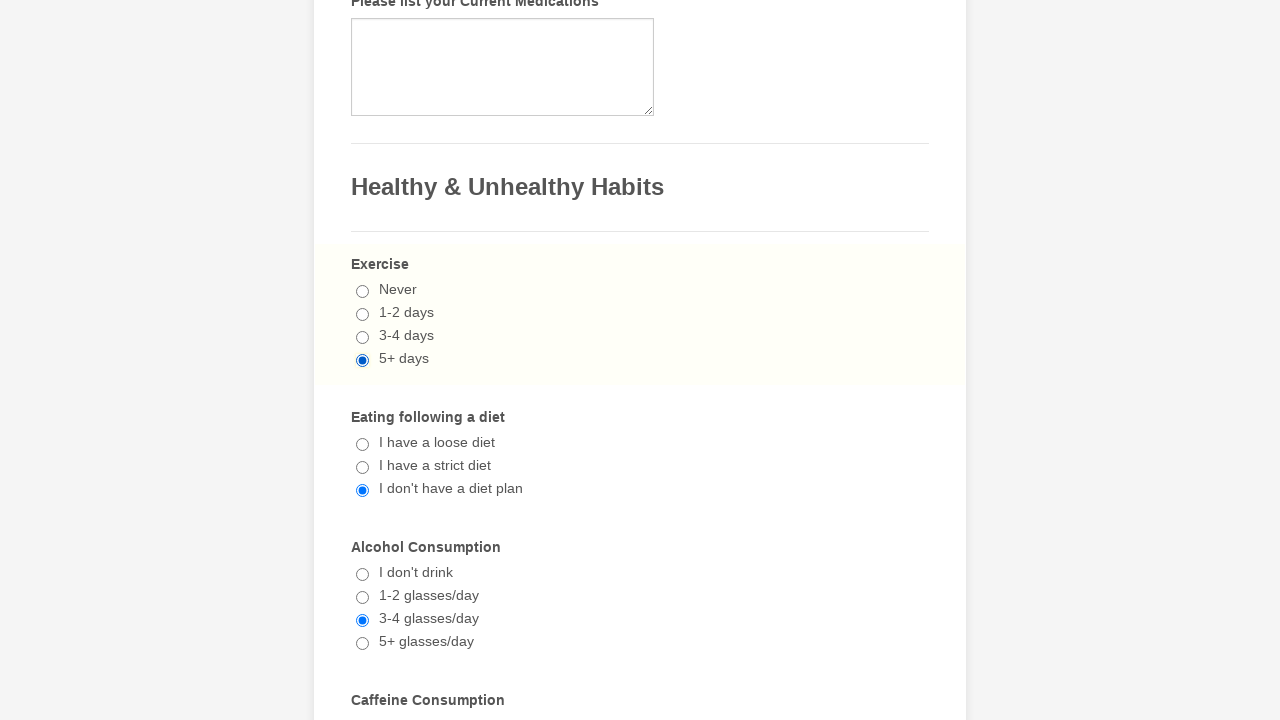

Clicked 'I don't have a diet plan' radio button again at (362, 491) on #input_81_2
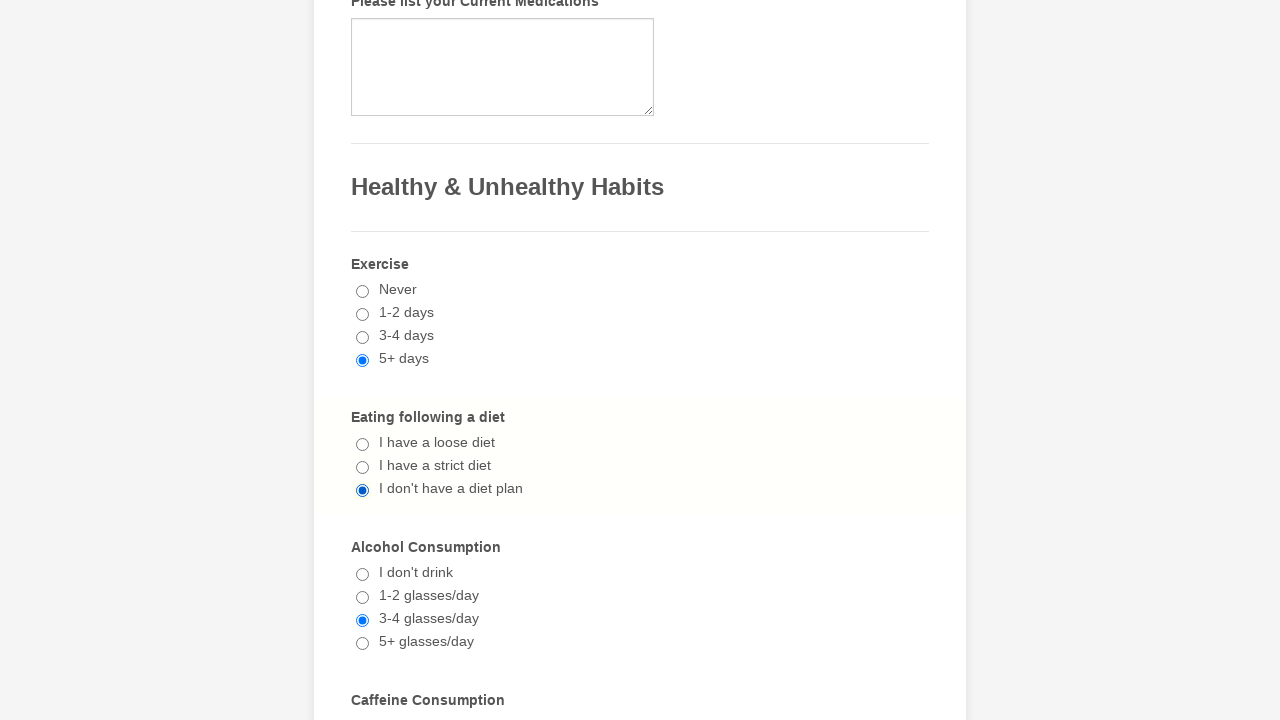

Clicked '3-4 glasses/day' radio button again at (362, 621) on #input_76_2
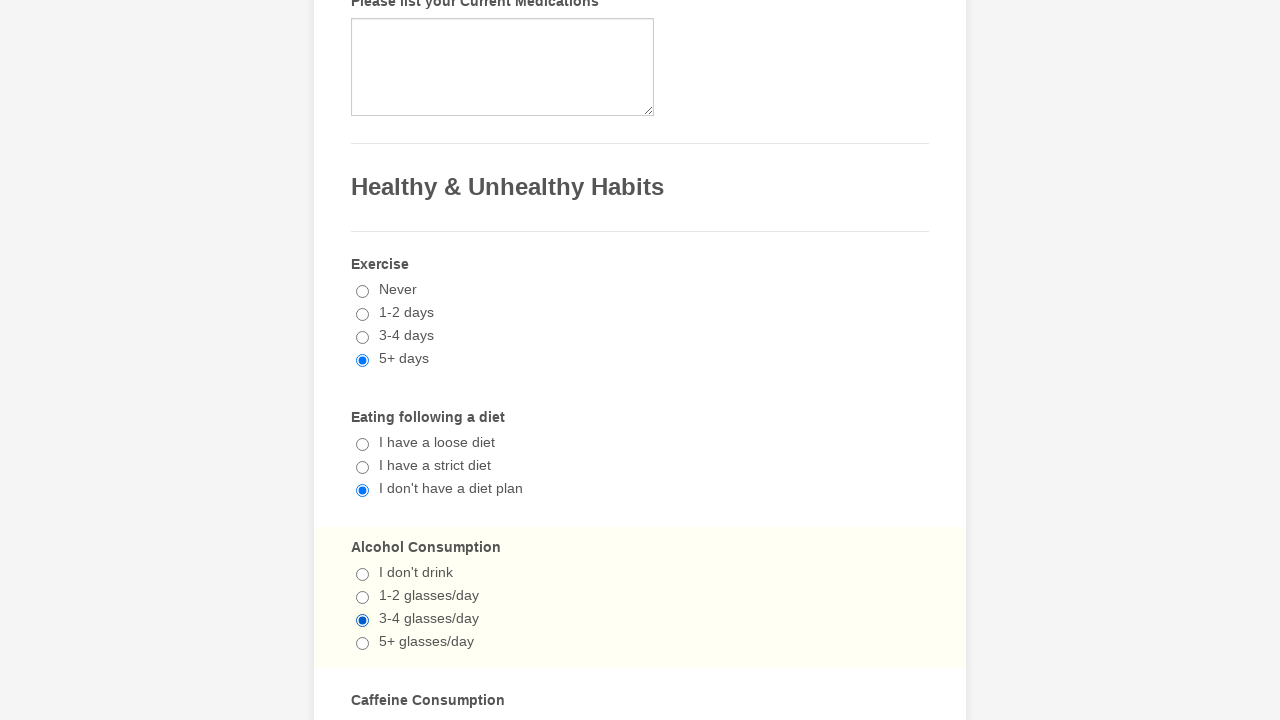

Verified 'Emotional Disorder' checkbox is deselected
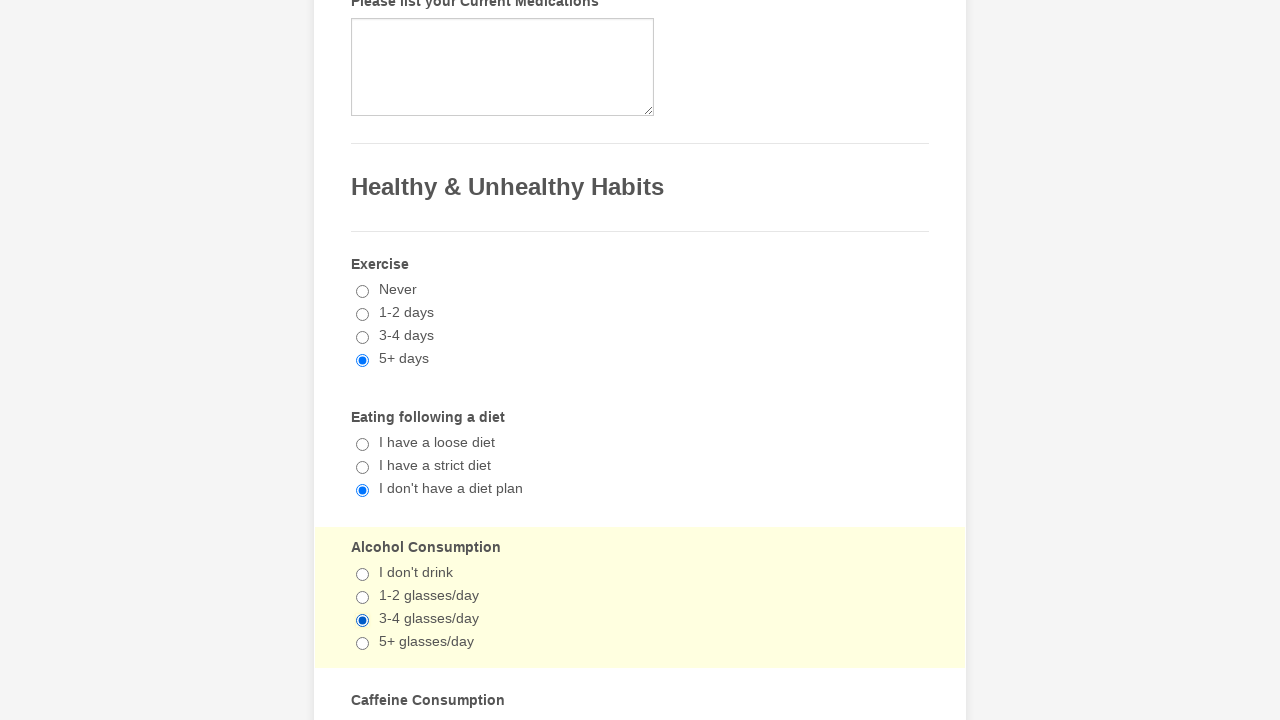

Verified 'Digestive Problems' checkbox is deselected
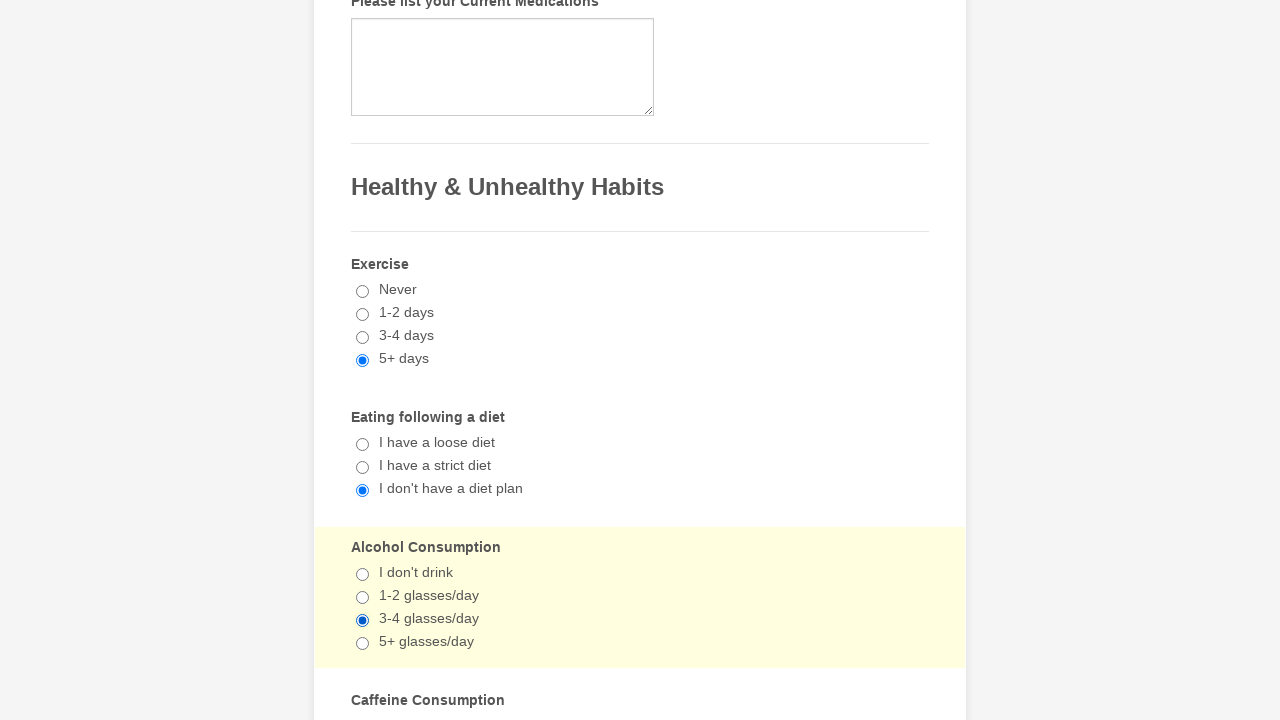

Verified 'Venereal Disease' checkbox is deselected
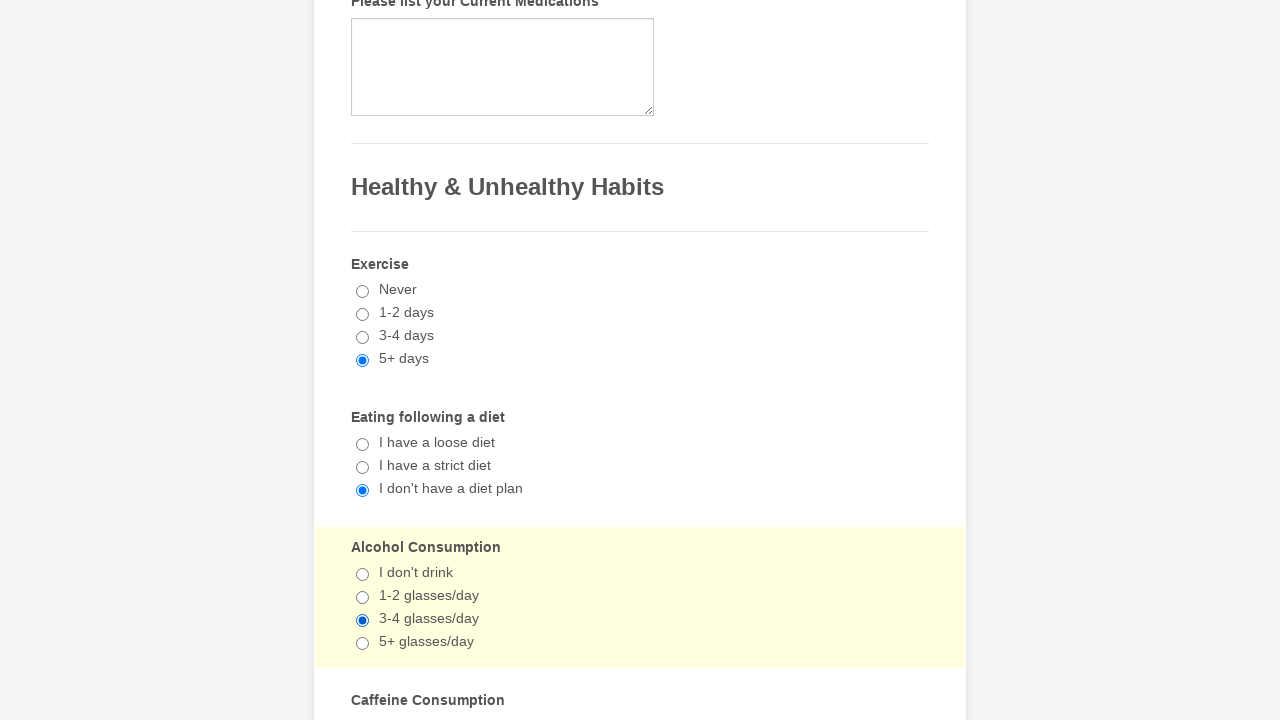

Verified '5+ days' radio button remains selected
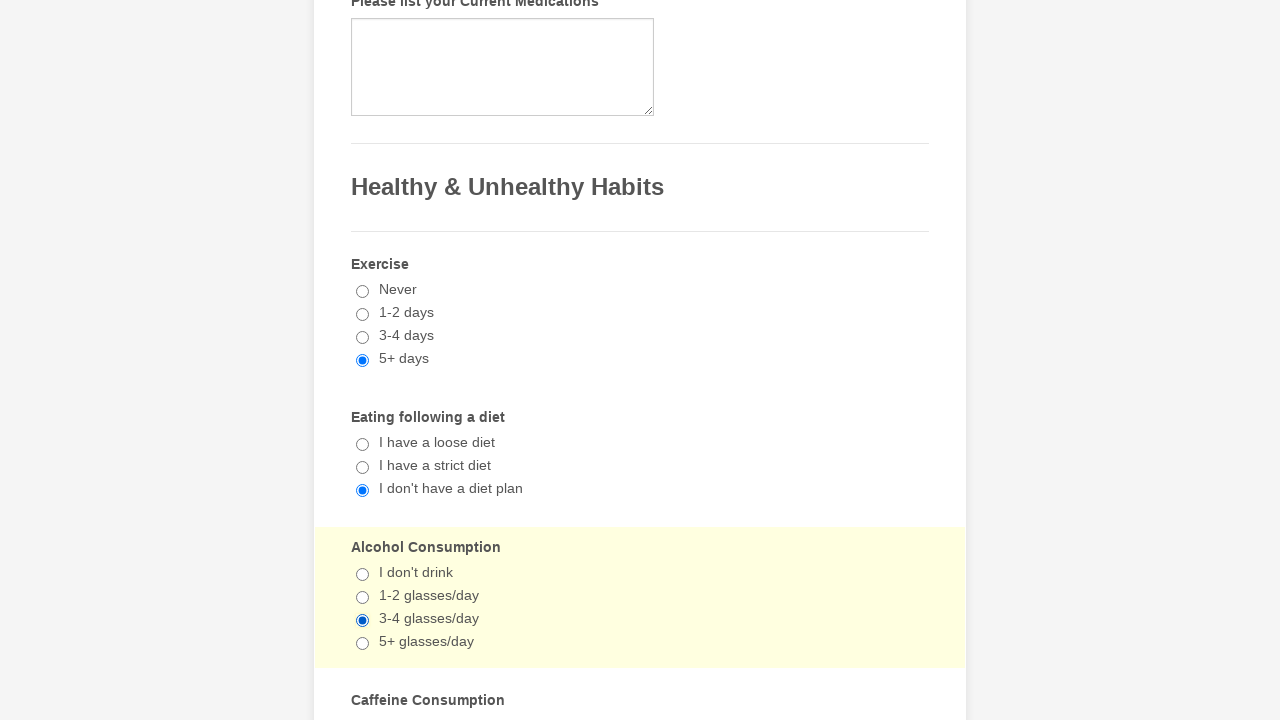

Verified 'I don't have a diet plan' radio button remains selected
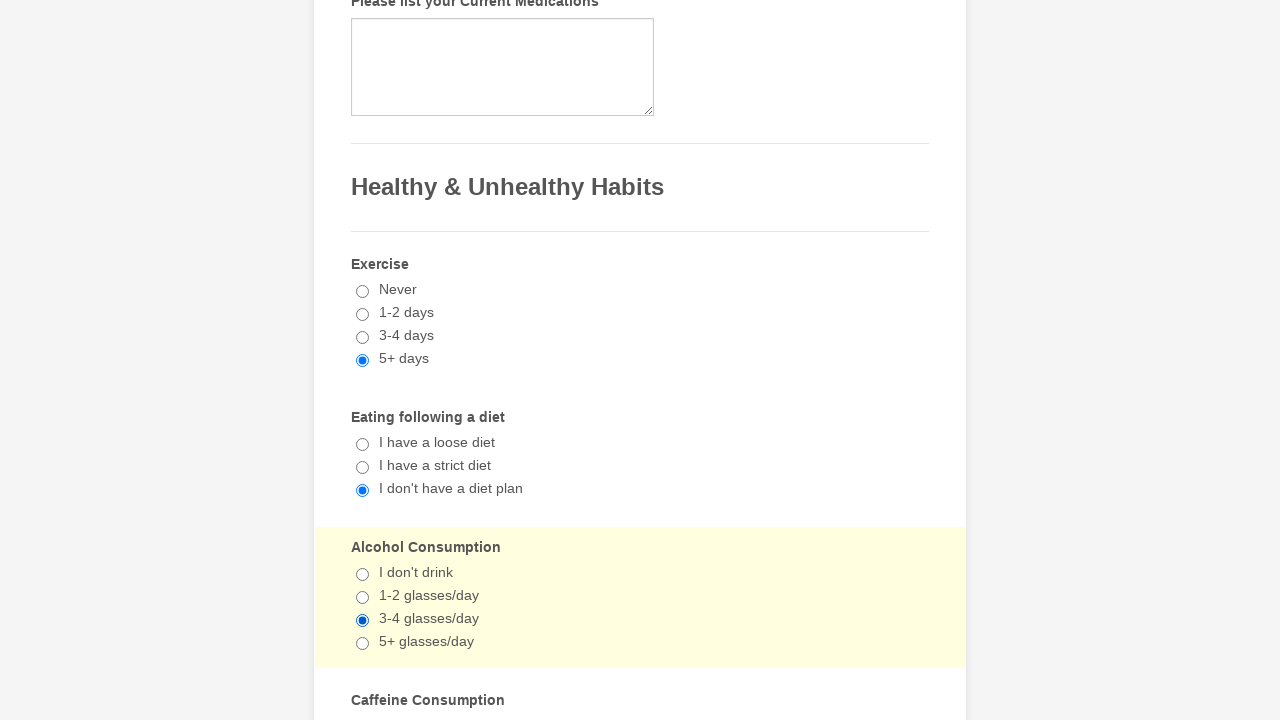

Verified '3-4 glasses/day' radio button remains selected
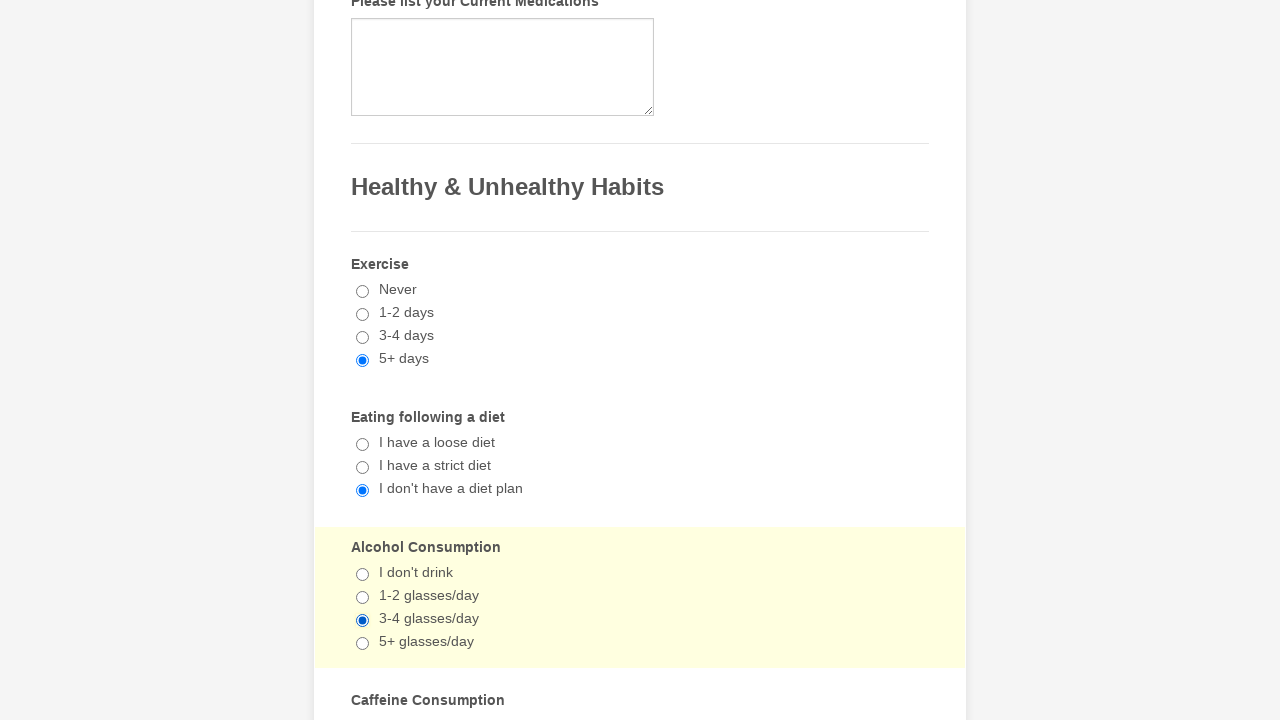

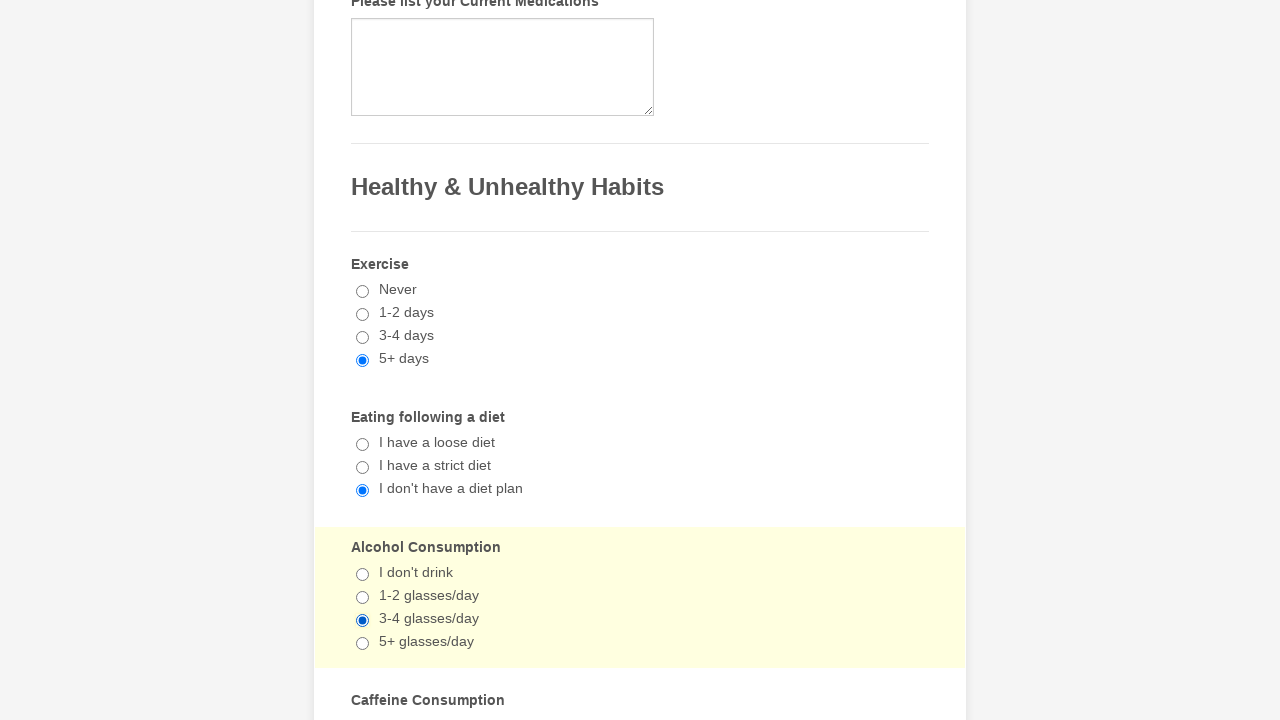